Automates form filling on CPCB Air Quality website by selecting data type, frequency, state, city, and station from dropdowns, then submitting the form

Starting URL: https://airquality.cpcb.gov.in/ccr/#/caaqm-dashboard-all/caaqm-landing/caaqm-data-repository

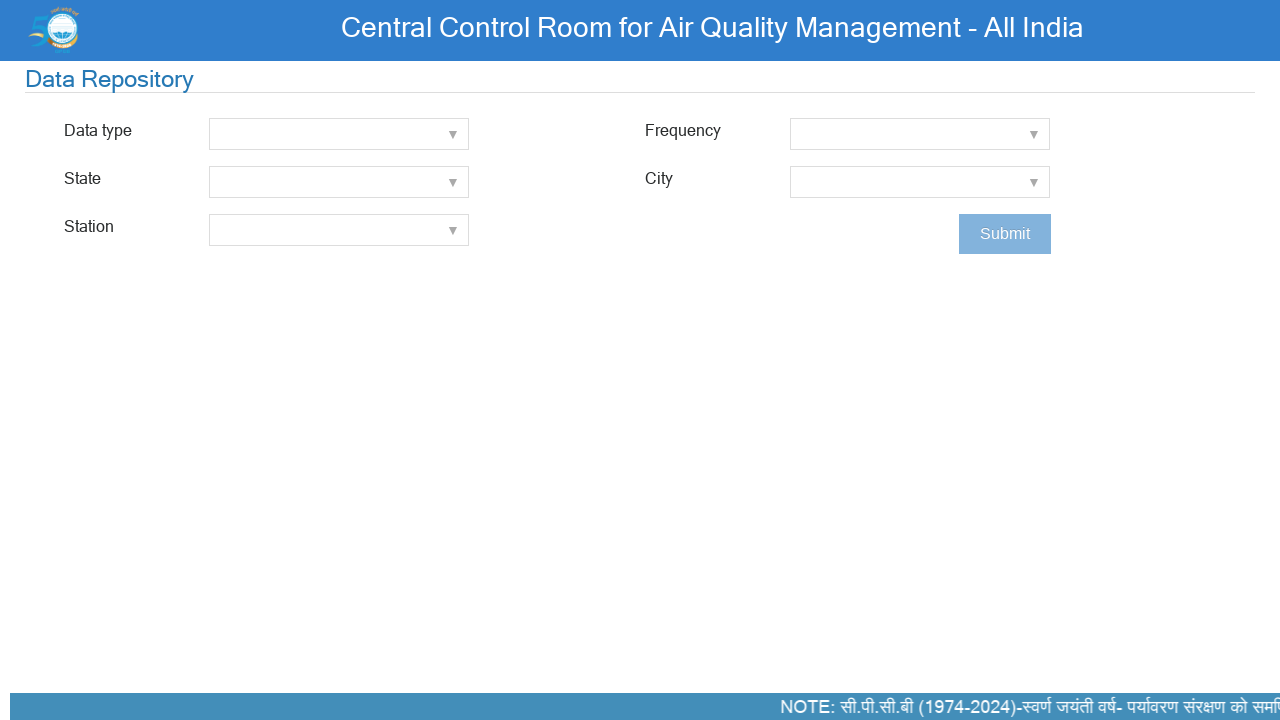

Waited for ng-select dropdowns to be visible on the page
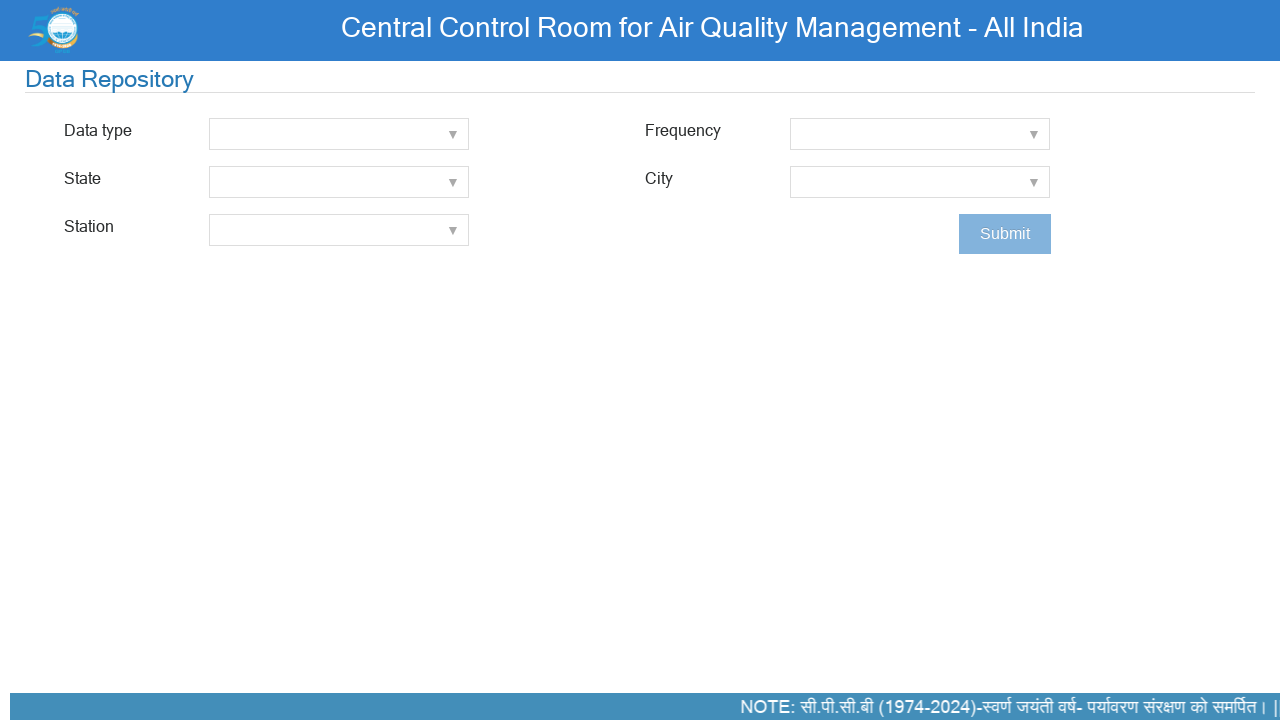

Clicked on Data Type dropdown (first ng-select) at (339, 134) on (//ng-select)[1]
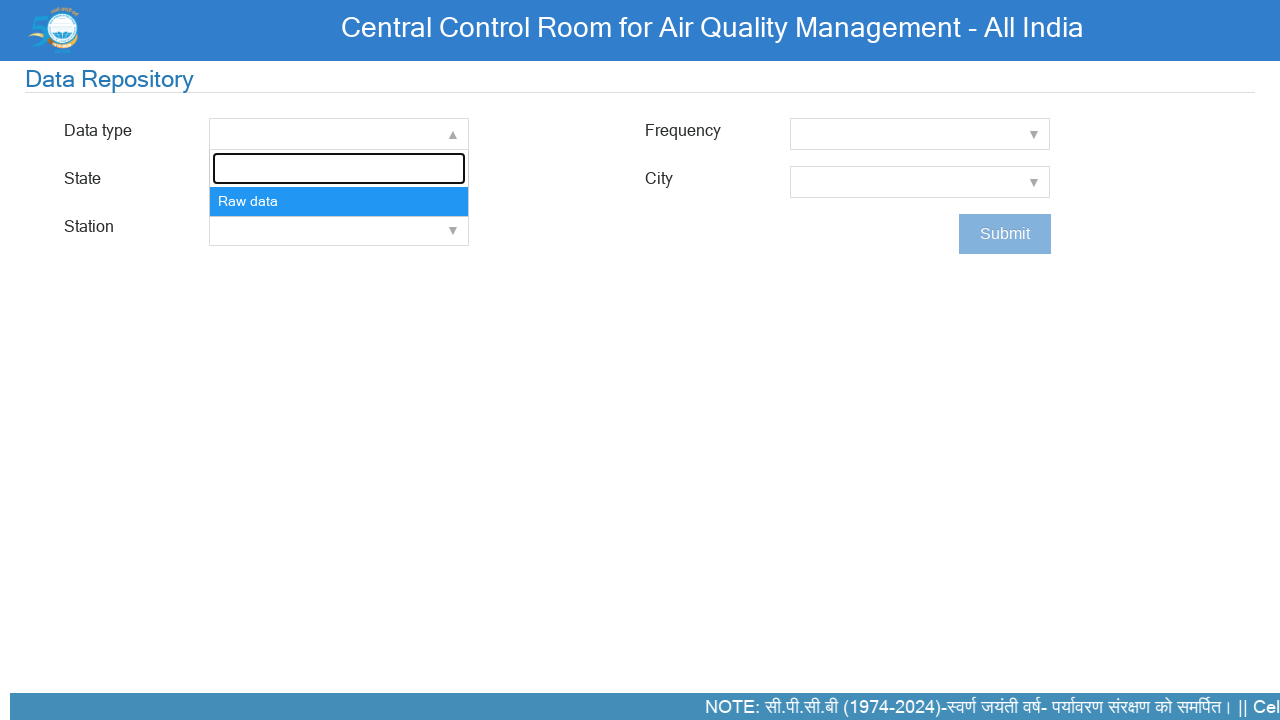

Waited for 'Raw data' option to appear in Data Type dropdown
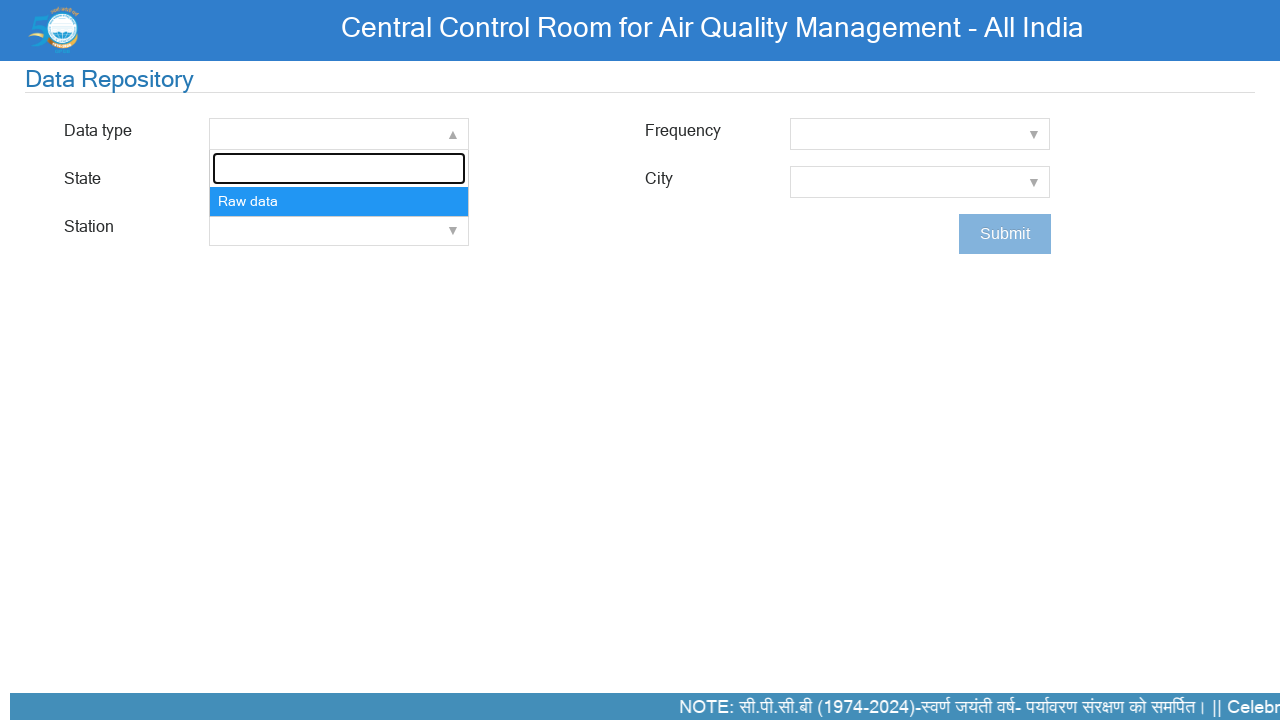

Selected 'Raw data' from Data Type dropdown at (339, 201) on li:has-text('Raw data')
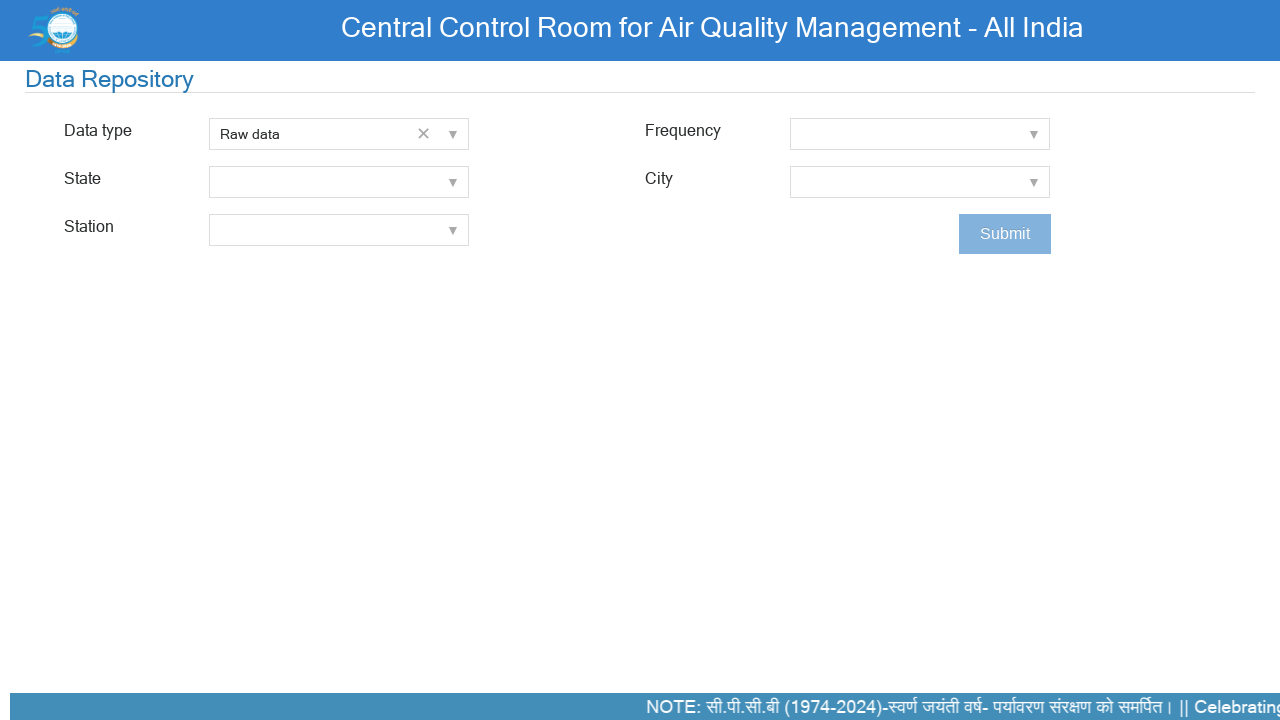

Clicked on Frequency dropdown (second ng-select) at (920, 134) on (//ng-select)[2]
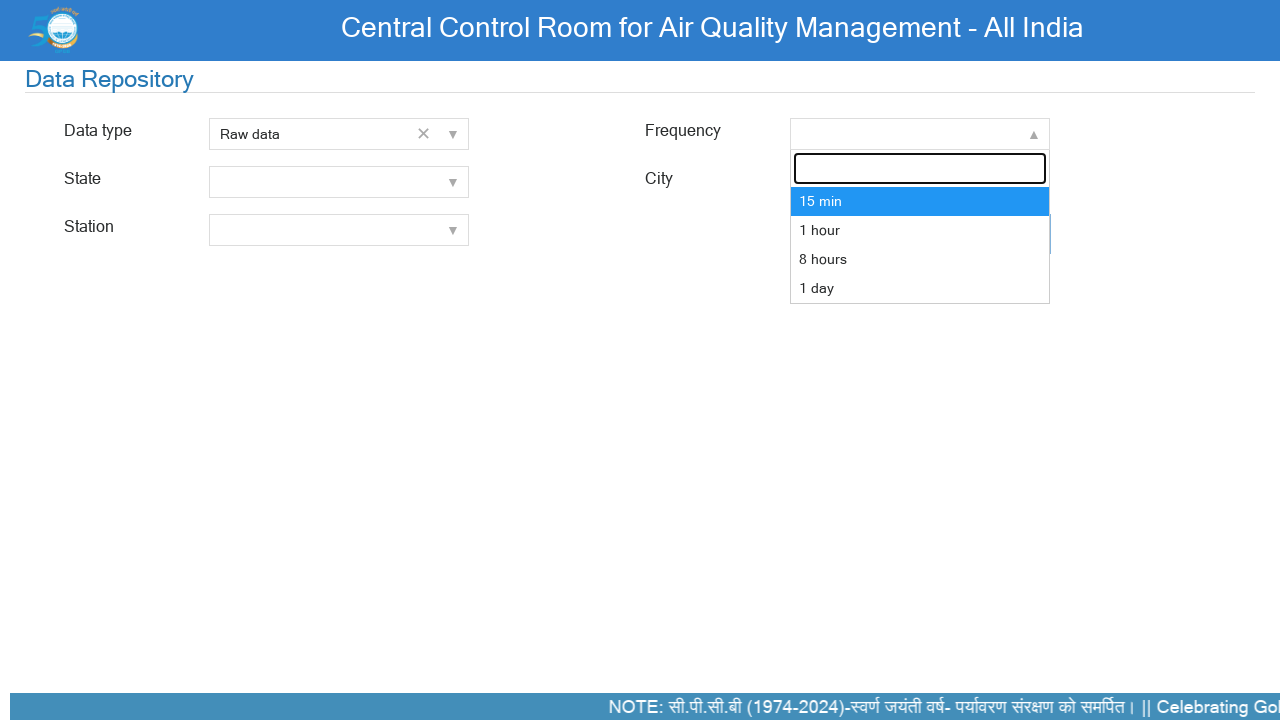

Waited for '1 day' option to appear in Frequency dropdown
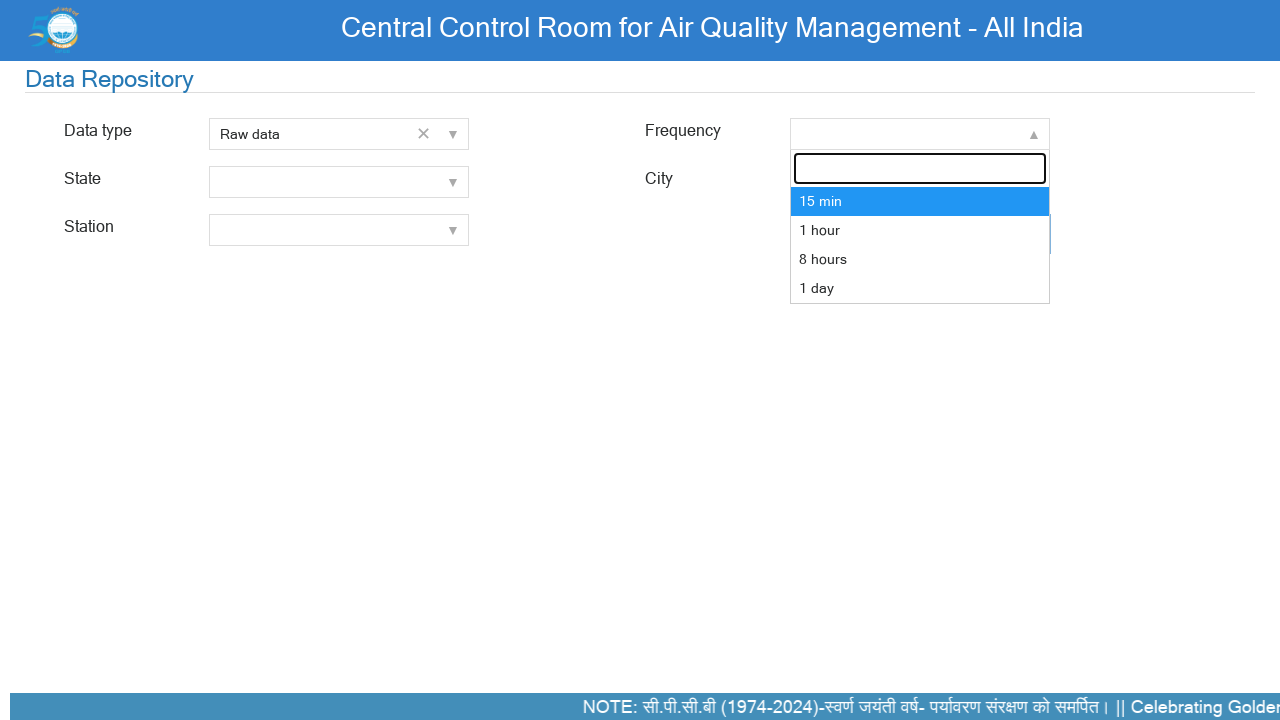

Selected '1 day' from Frequency dropdown at (920, 288) on li:has-text('1 day')
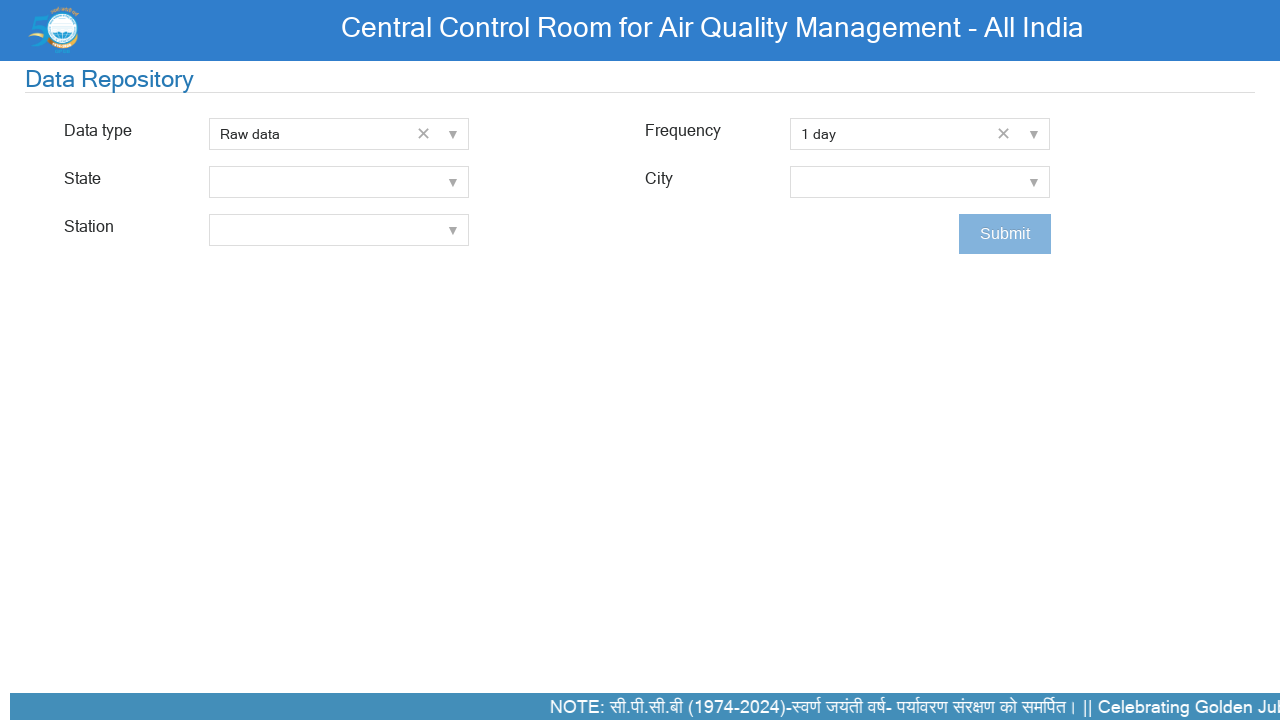

Clicked on State dropdown (third ng-select) at (339, 182) on (//ng-select)[3]
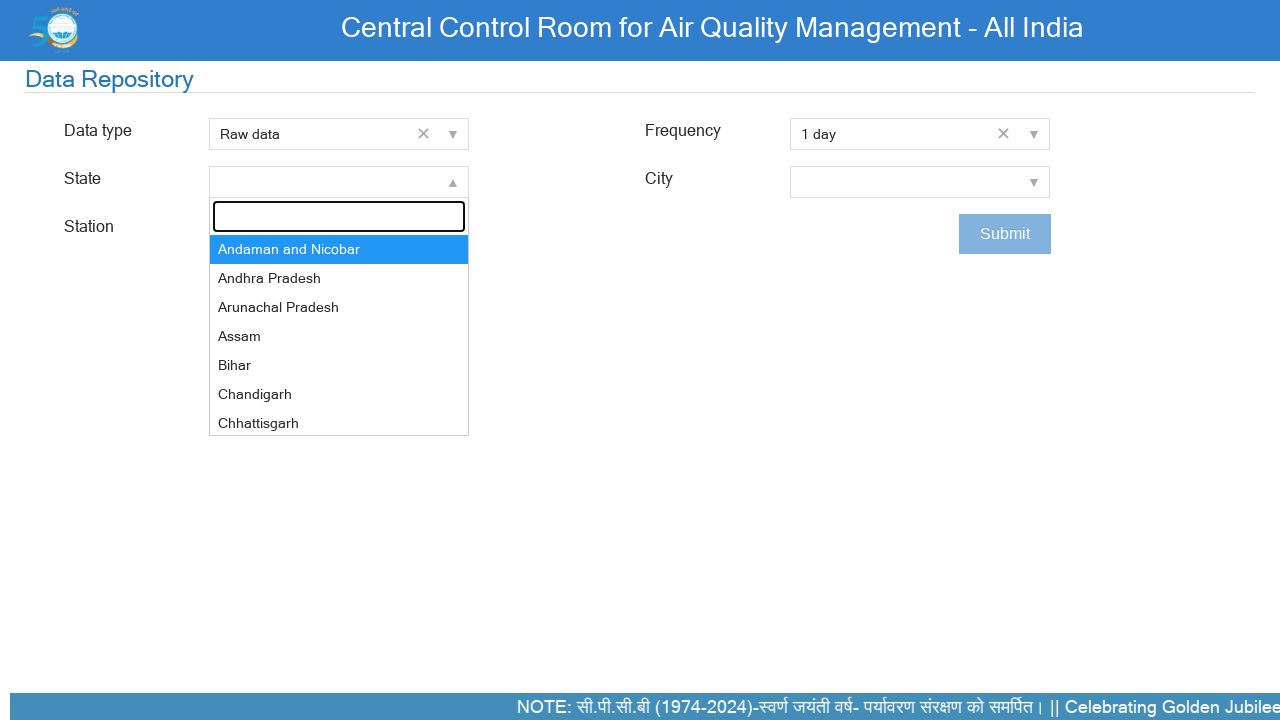

Waited for State dropdown options to be visible
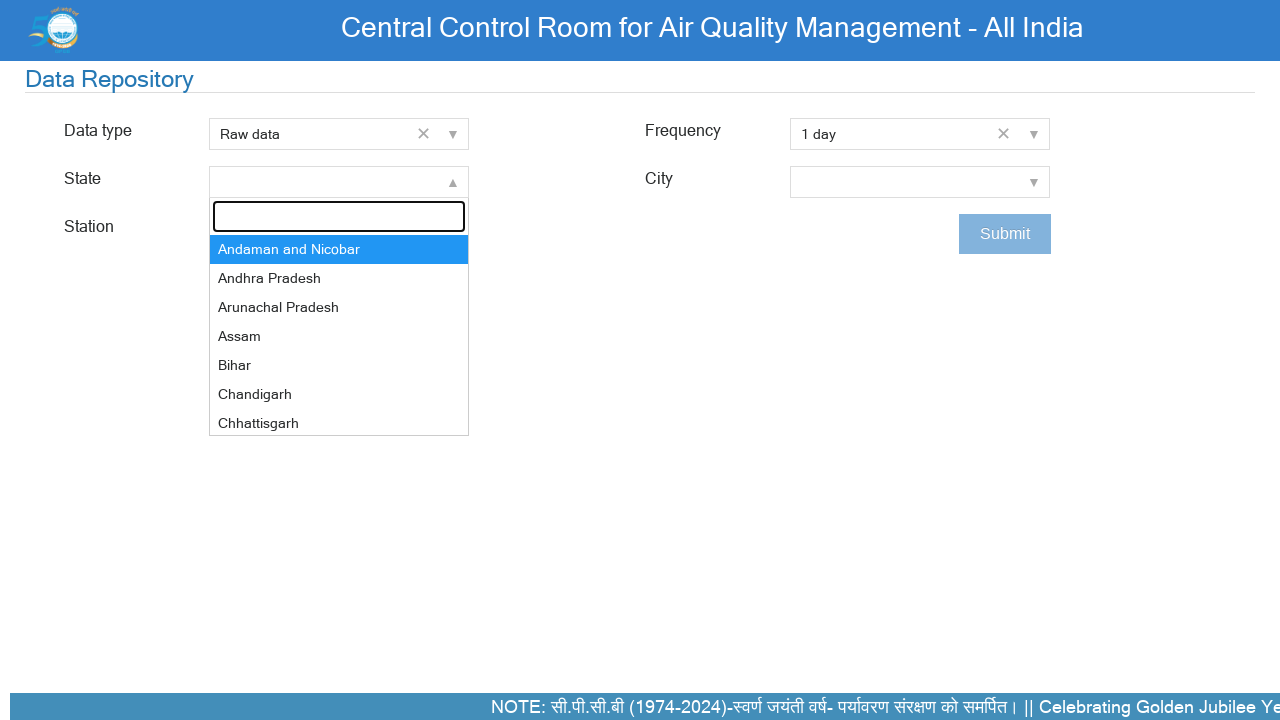

Selected first available state from State dropdown at (339, 278) on (//div[@class='options']/ul/li)[2]
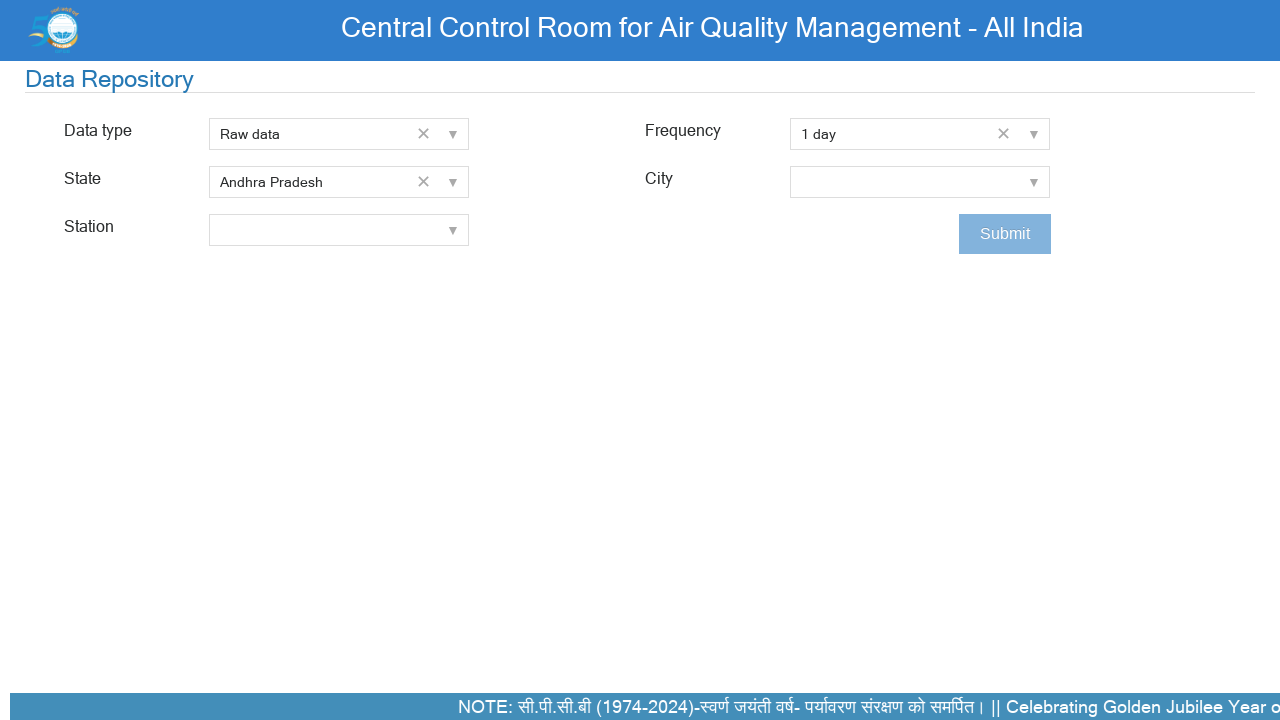

Waited 2 seconds for City dropdown to be populated after state selection
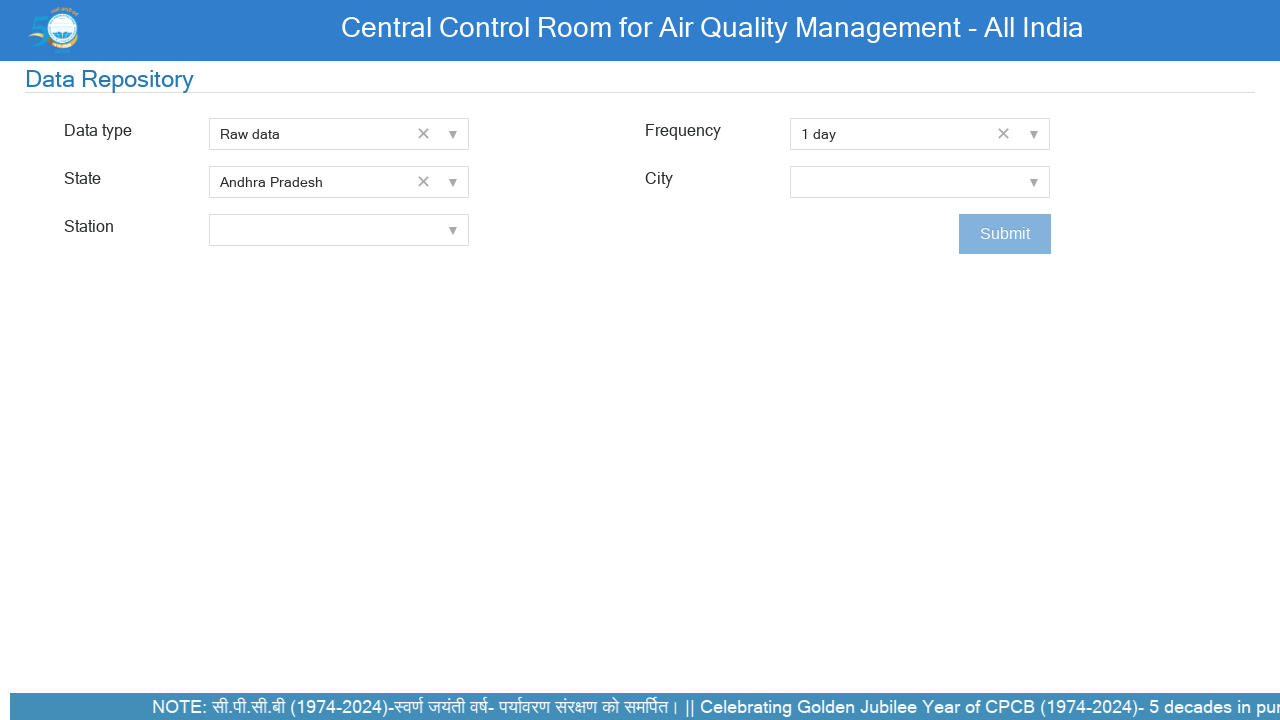

Clicked on City dropdown (fourth ng-select) at (920, 182) on (//ng-select)[4]
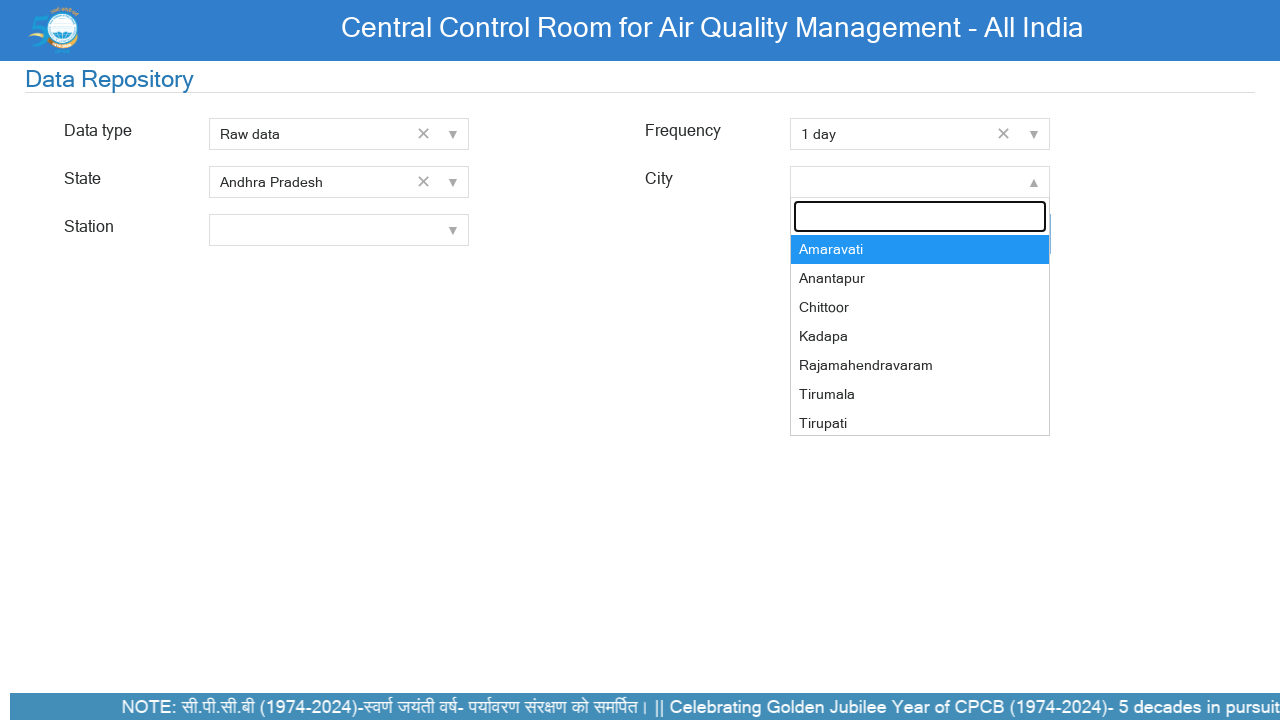

Waited for City dropdown options to be visible
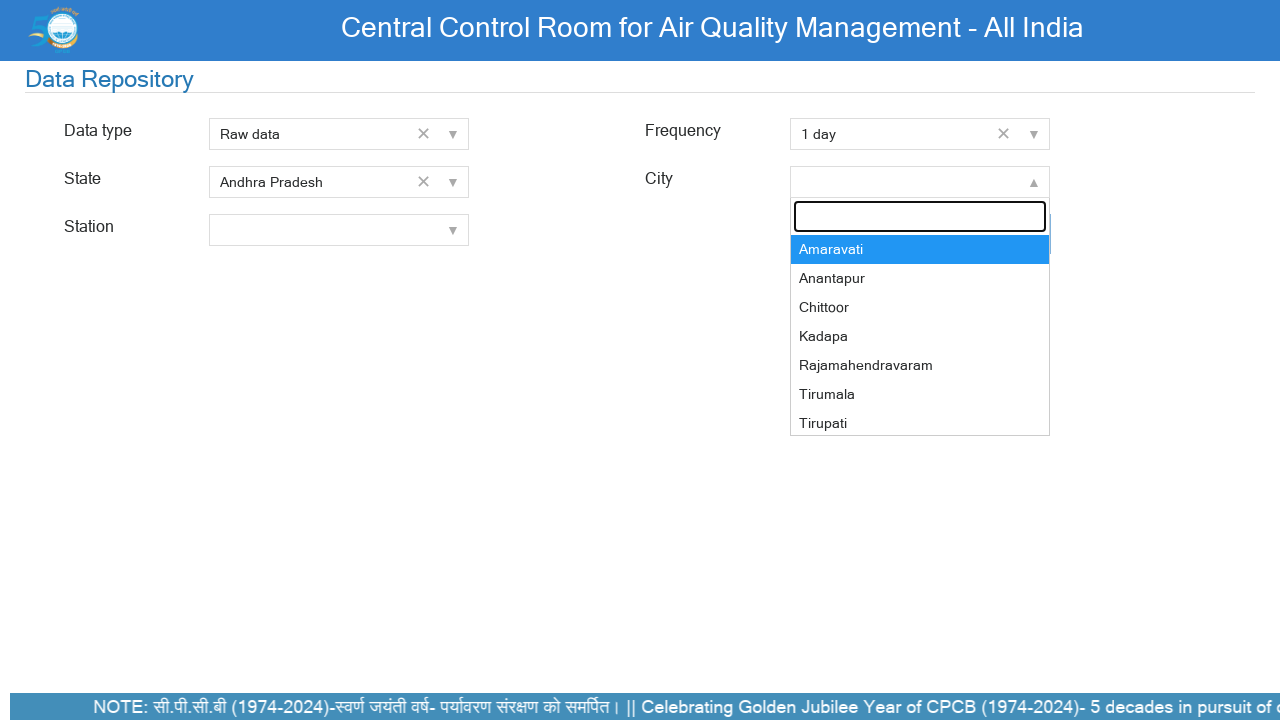

Selected first available city from City dropdown at (920, 278) on (//div[@class='options']/ul/li)[2]
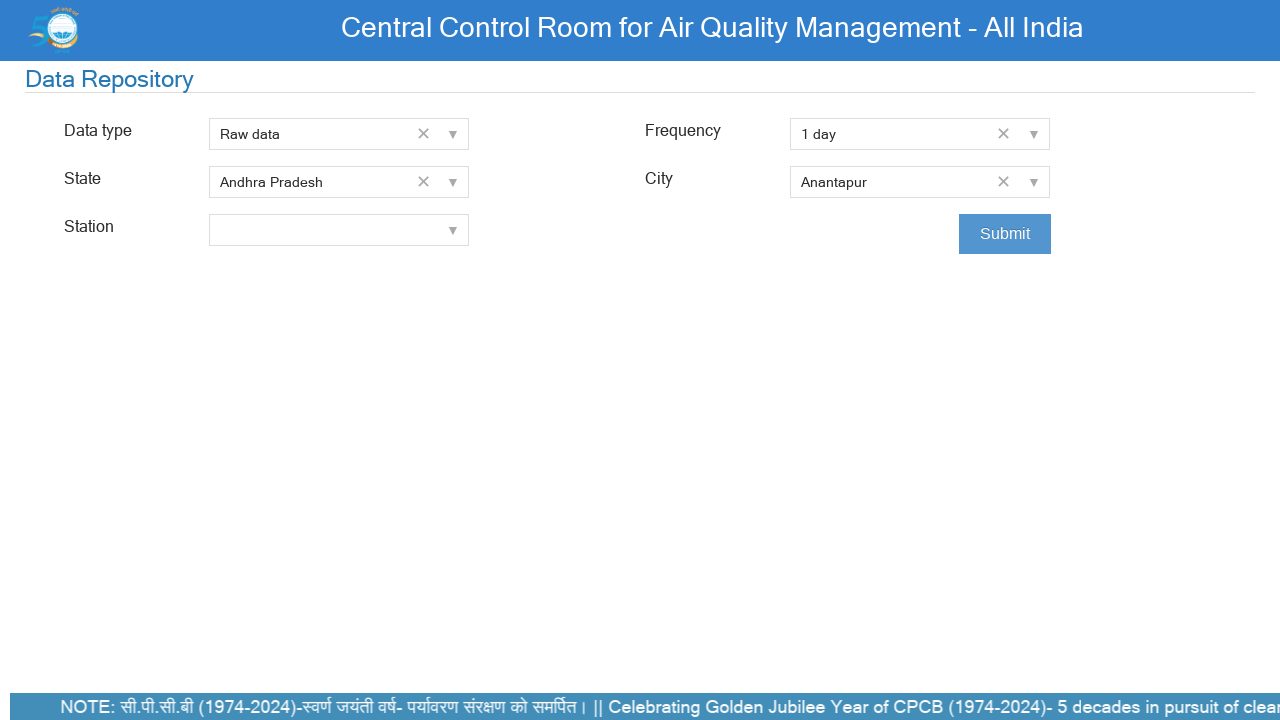

Waited 2 seconds for Station dropdown to be populated after city selection
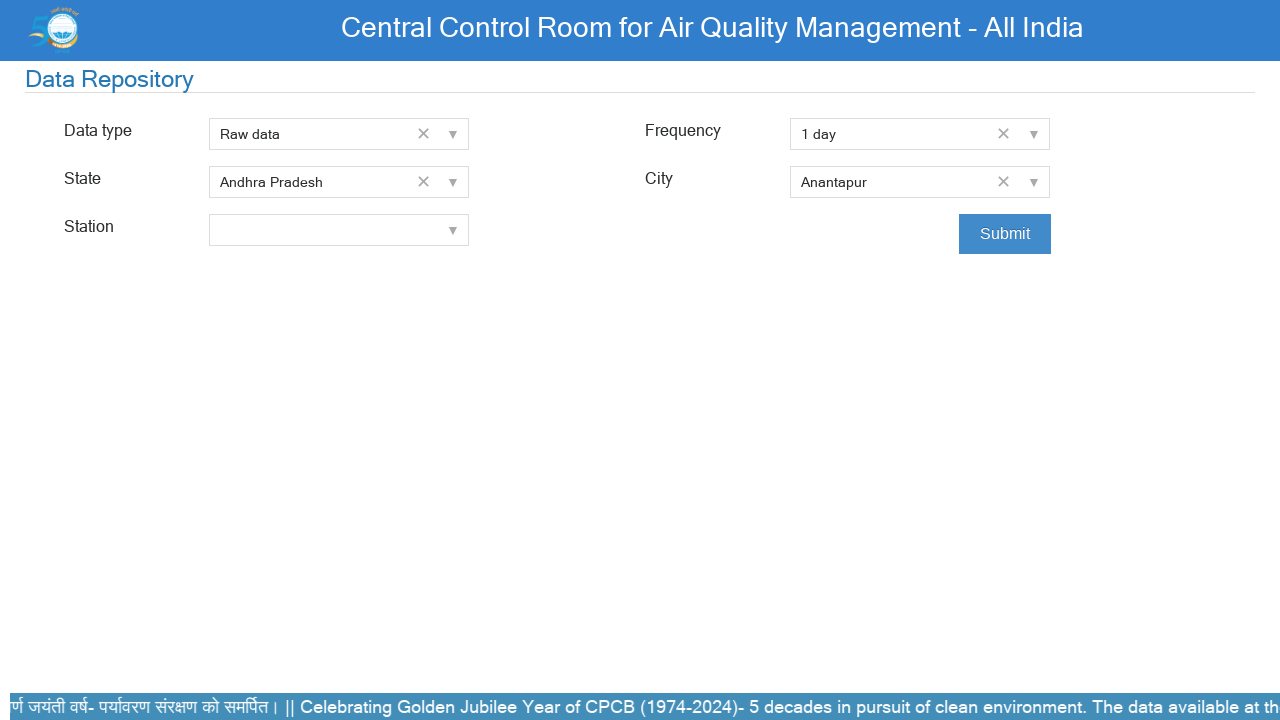

Clicked on Station dropdown (fifth ng-select) at (339, 230) on (//ng-select)[5]
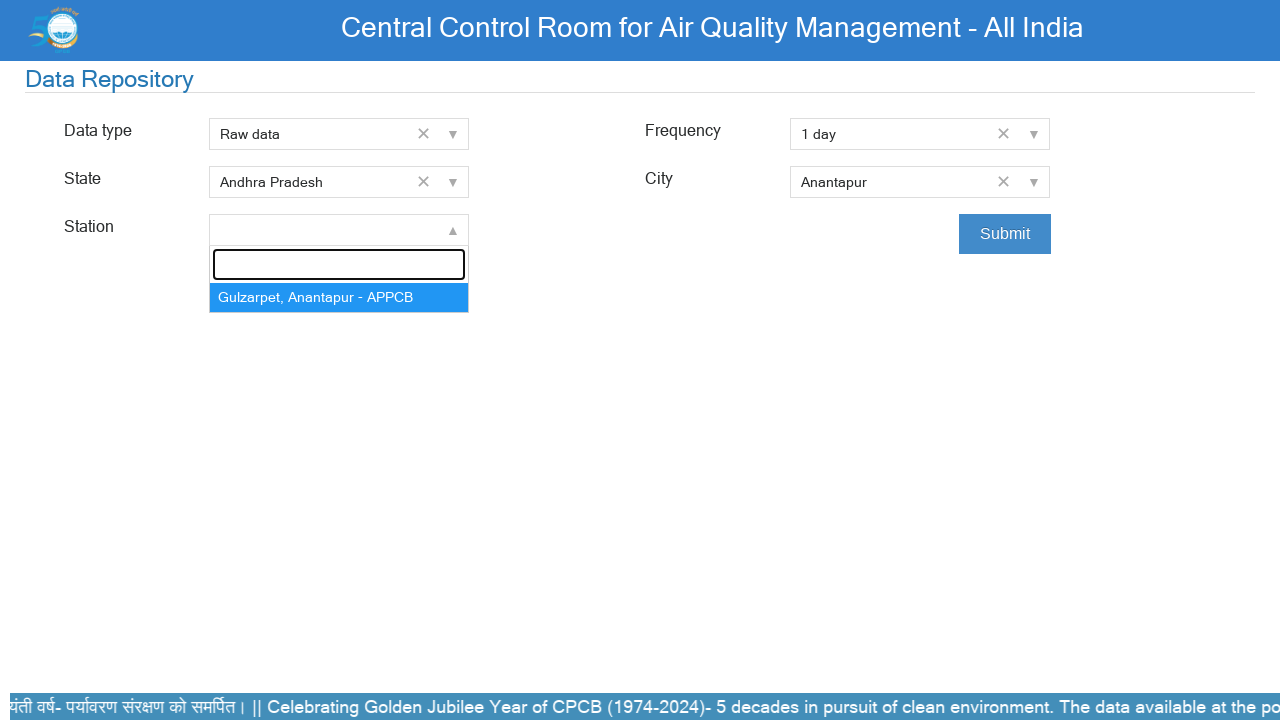

Waited for Station dropdown options to be visible
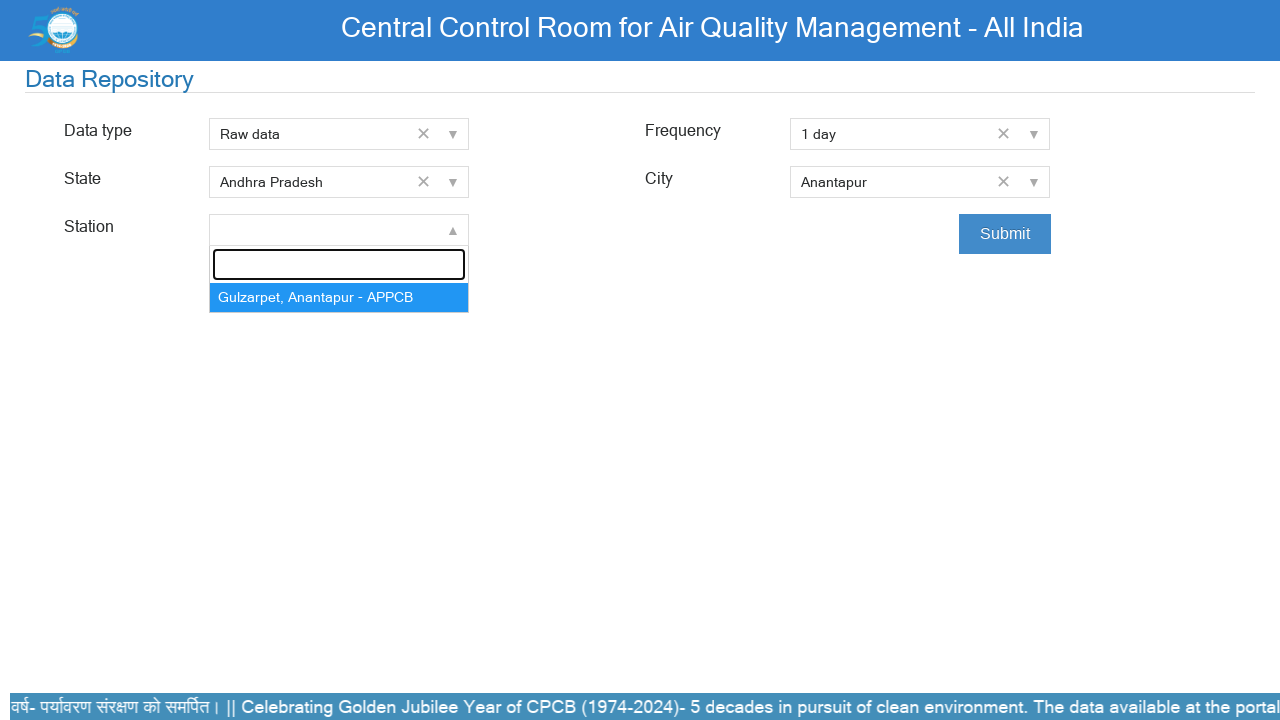

Selected first available station from Station dropdown at (339, 297) on (//div[@class='options']/ul/li)[1]
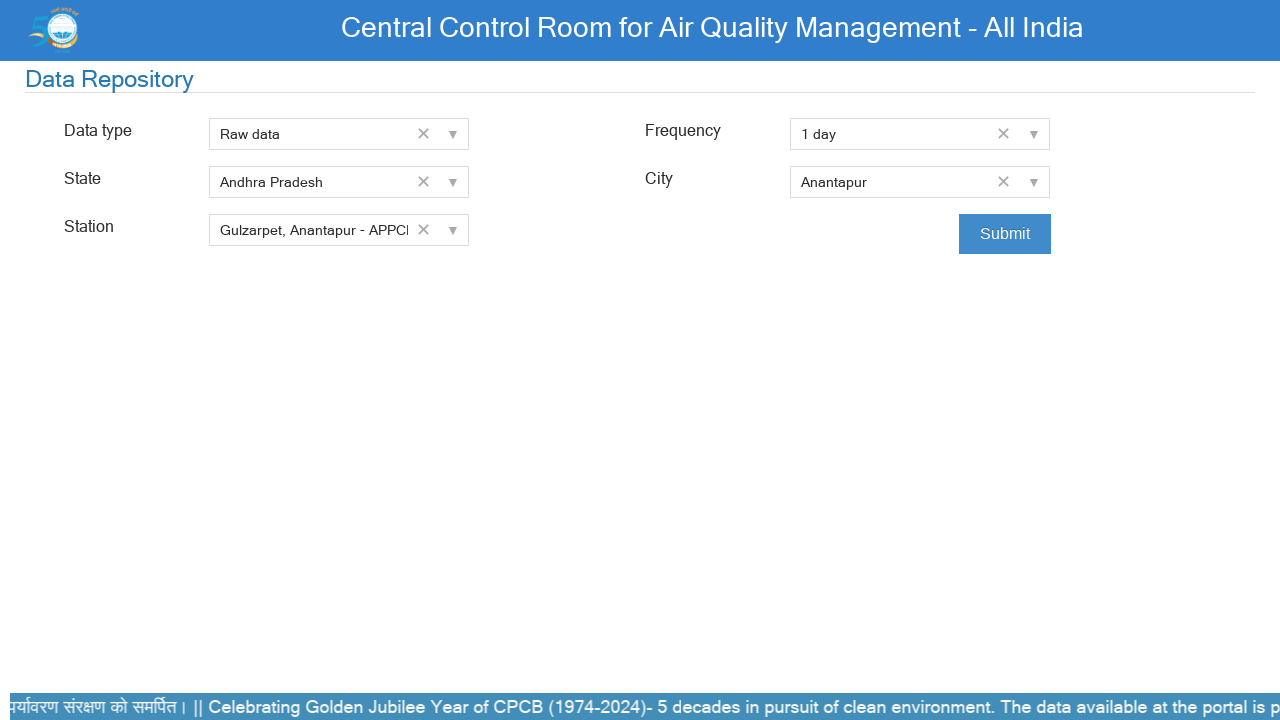

Clicked Submit button to submit the form with all selected values at (1005, 234) on button:has-text('Submit')
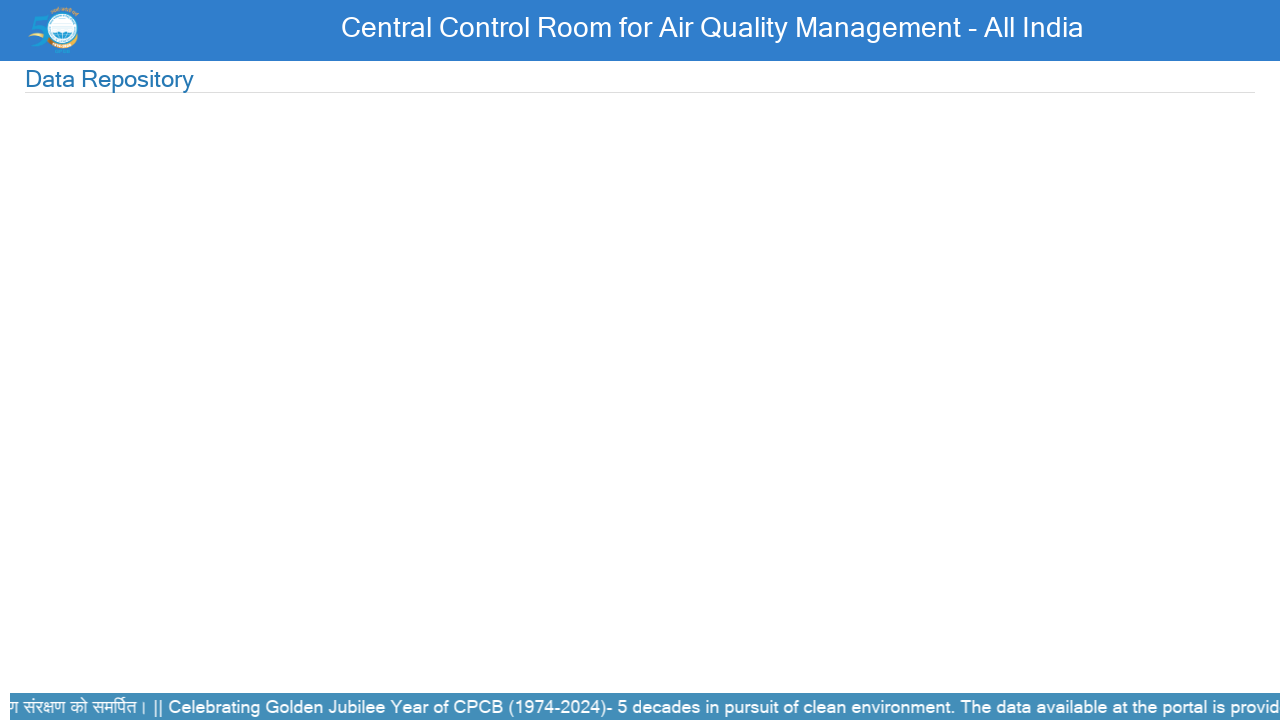

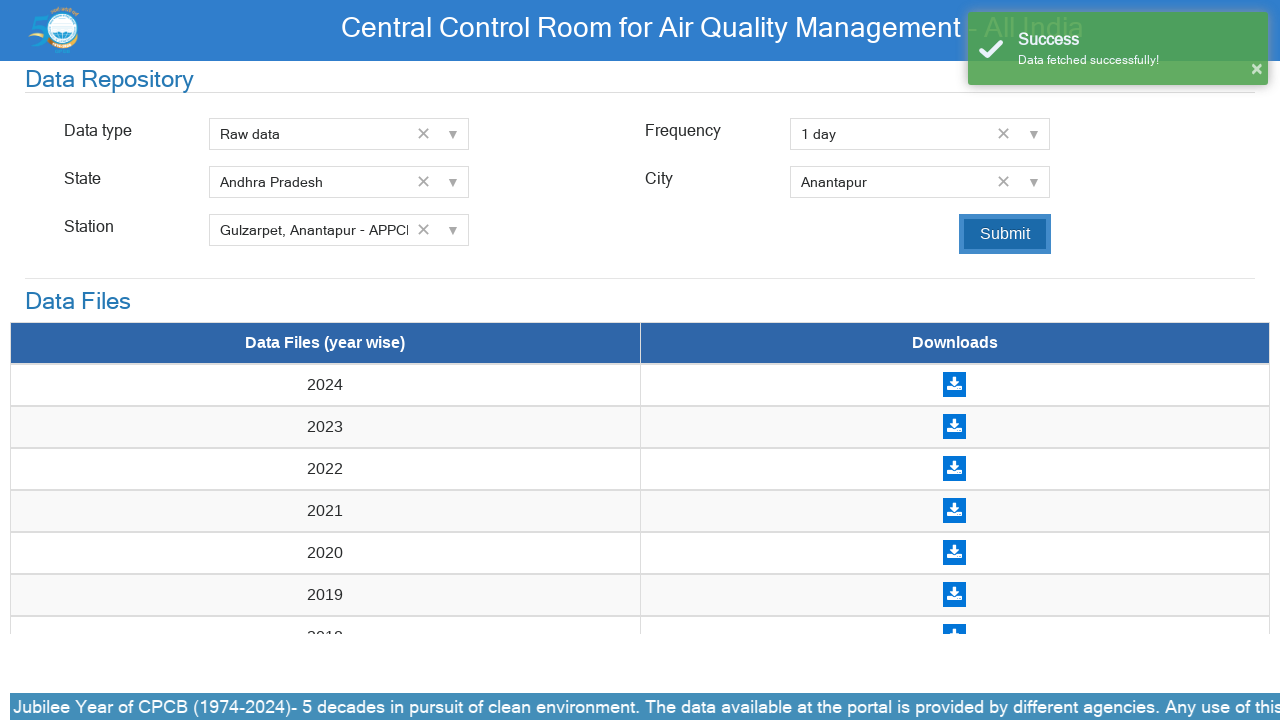